Tests date picker functionality by selecting a specific date (January 25, 2000) using dropdown menus for month and year, and clicking on the day in the calendar

Starting URL: https://www.dummyticket.com/dummy-ticket-for-visa-application/

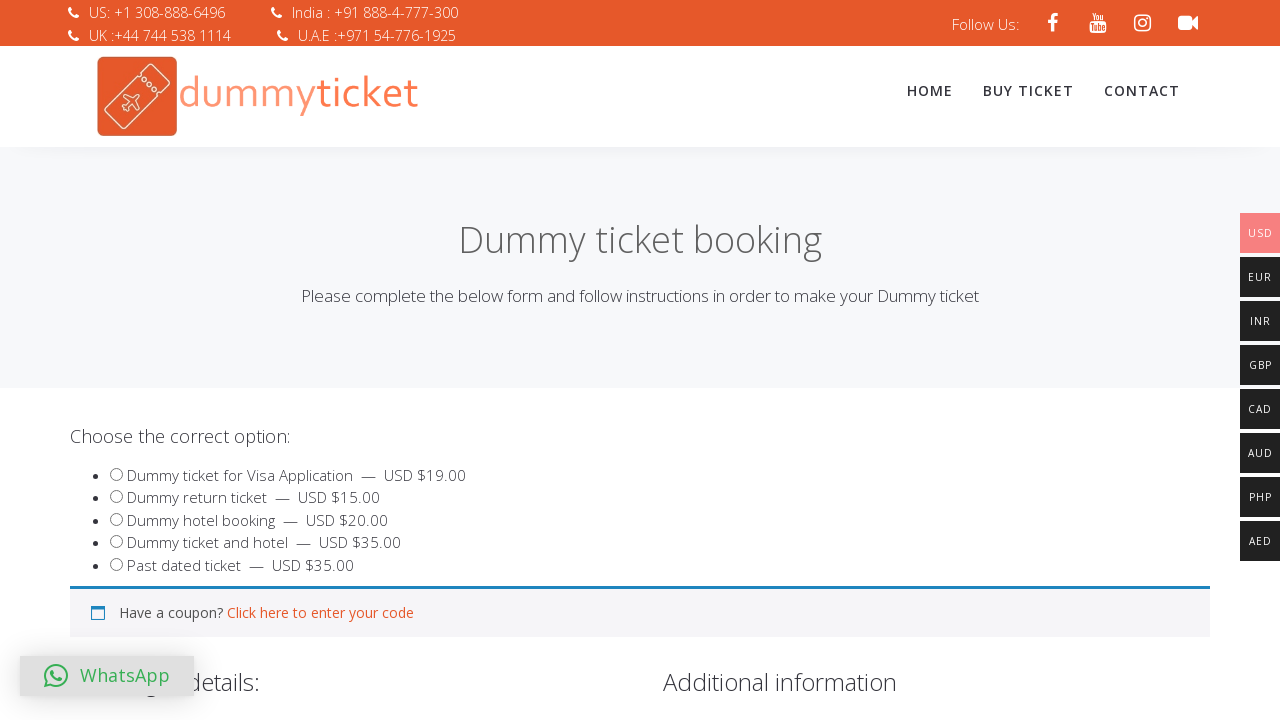

Clicked on date of birth field to open date picker at (344, 360) on #dob
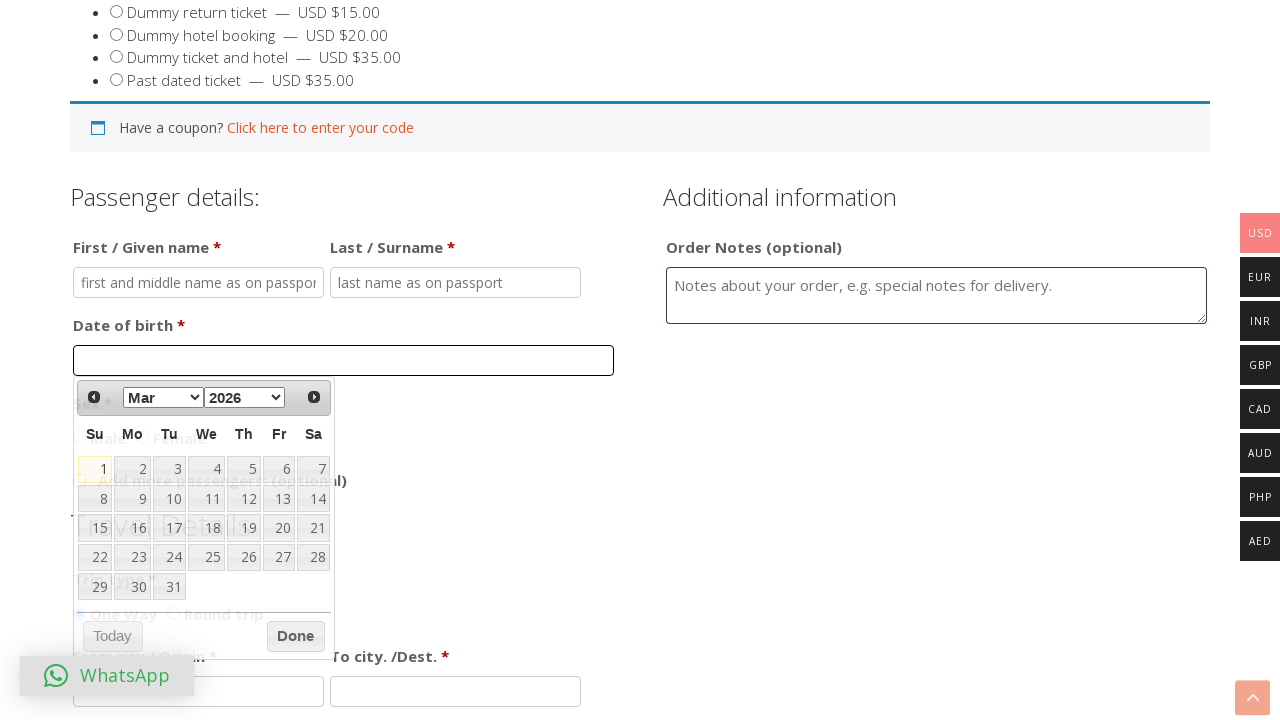

Selected January from month dropdown on select.ui-datepicker-month
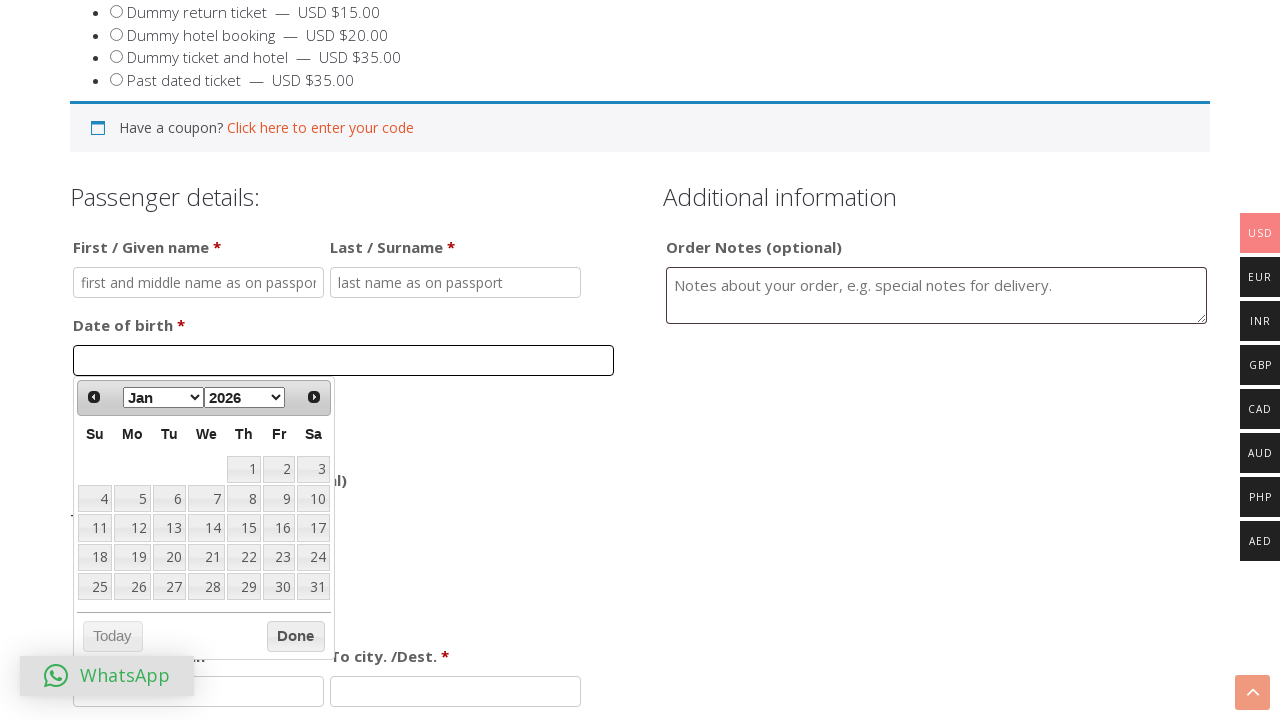

Selected 2000 from year dropdown on select.ui-datepicker-year
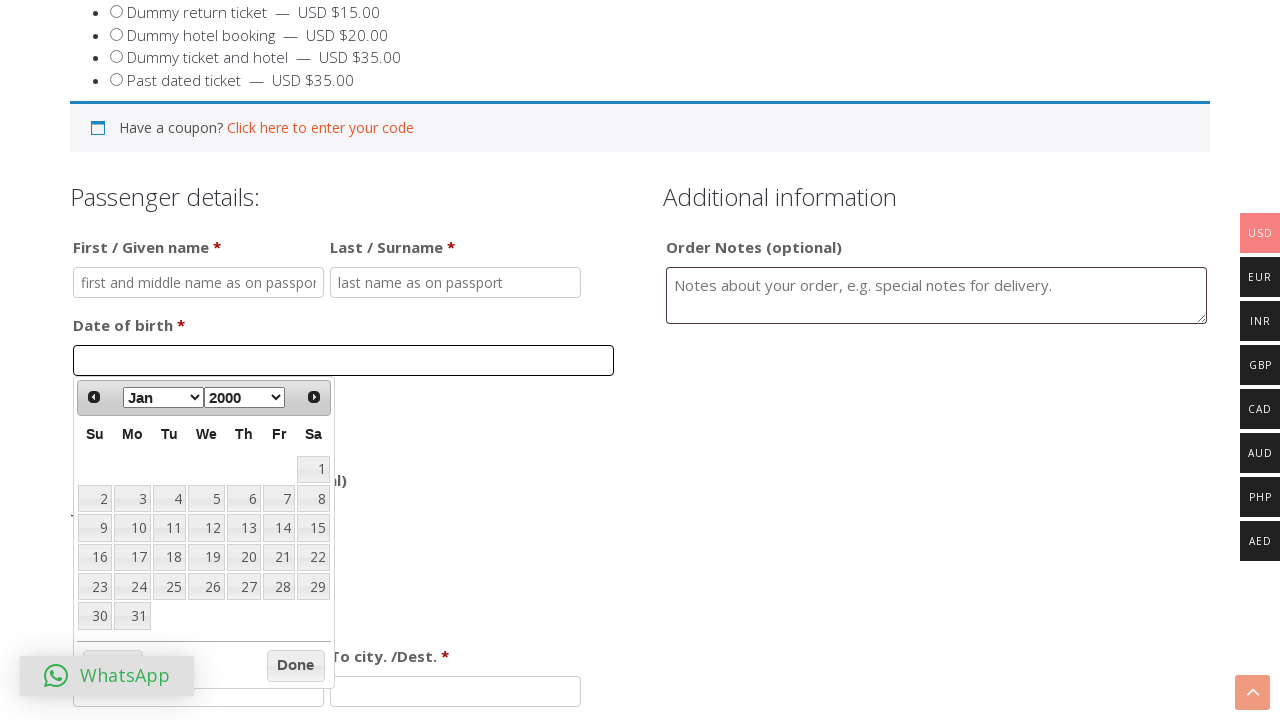

Clicked on day 25 in the calendar to complete date selection (January 25, 2000) at (169, 587) on xpath=//table[@class='ui-datepicker-calendar']//td/a[text()='25']
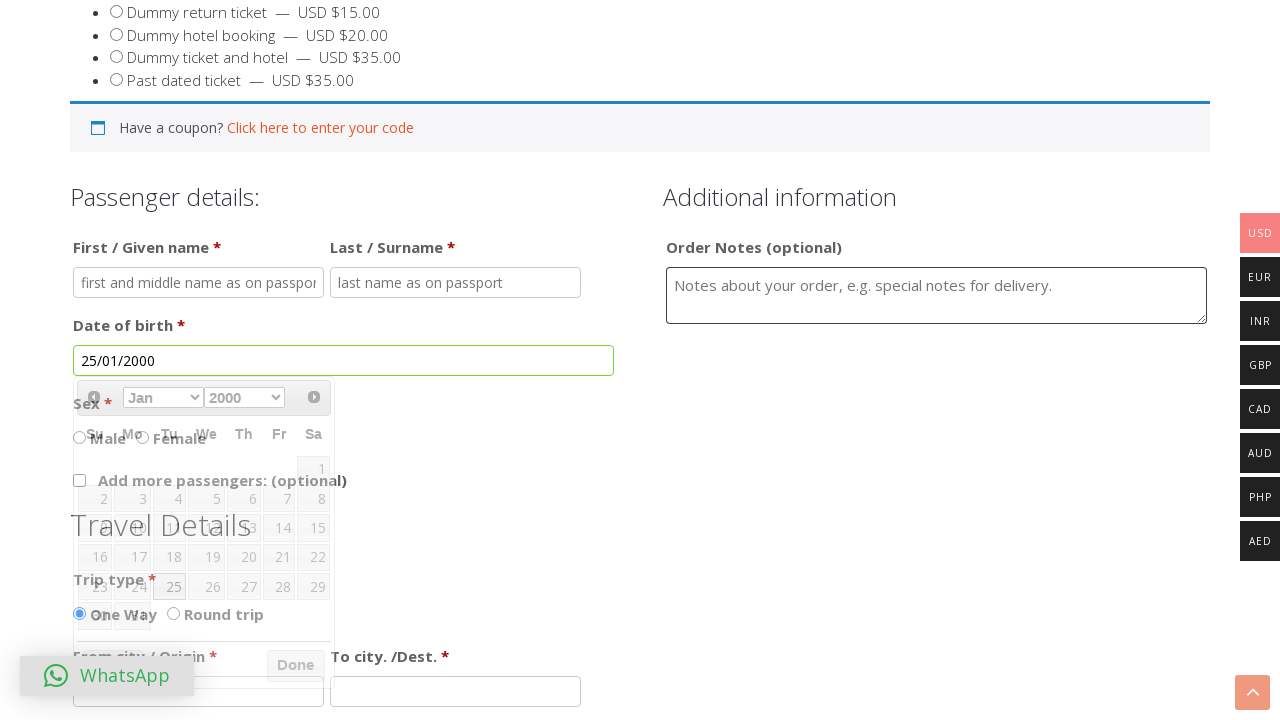

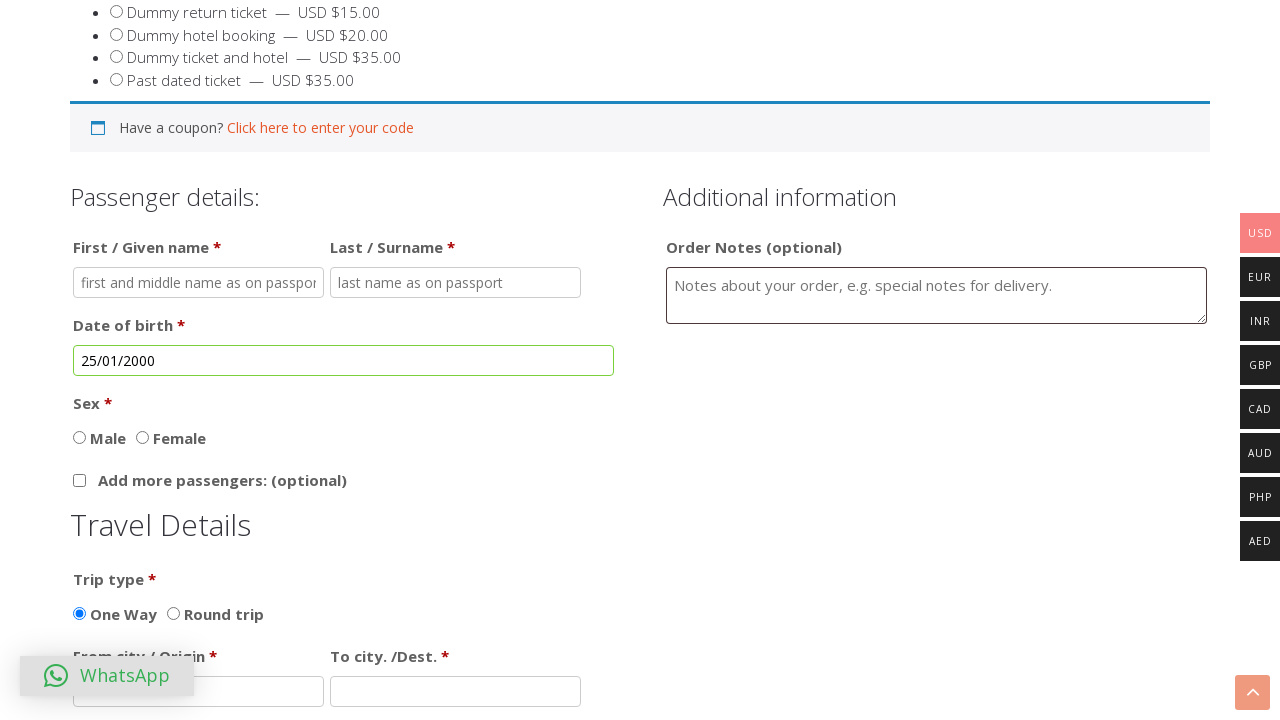